Tests that the currently applied filter link is highlighted with selected class

Starting URL: https://demo.playwright.dev/todomvc

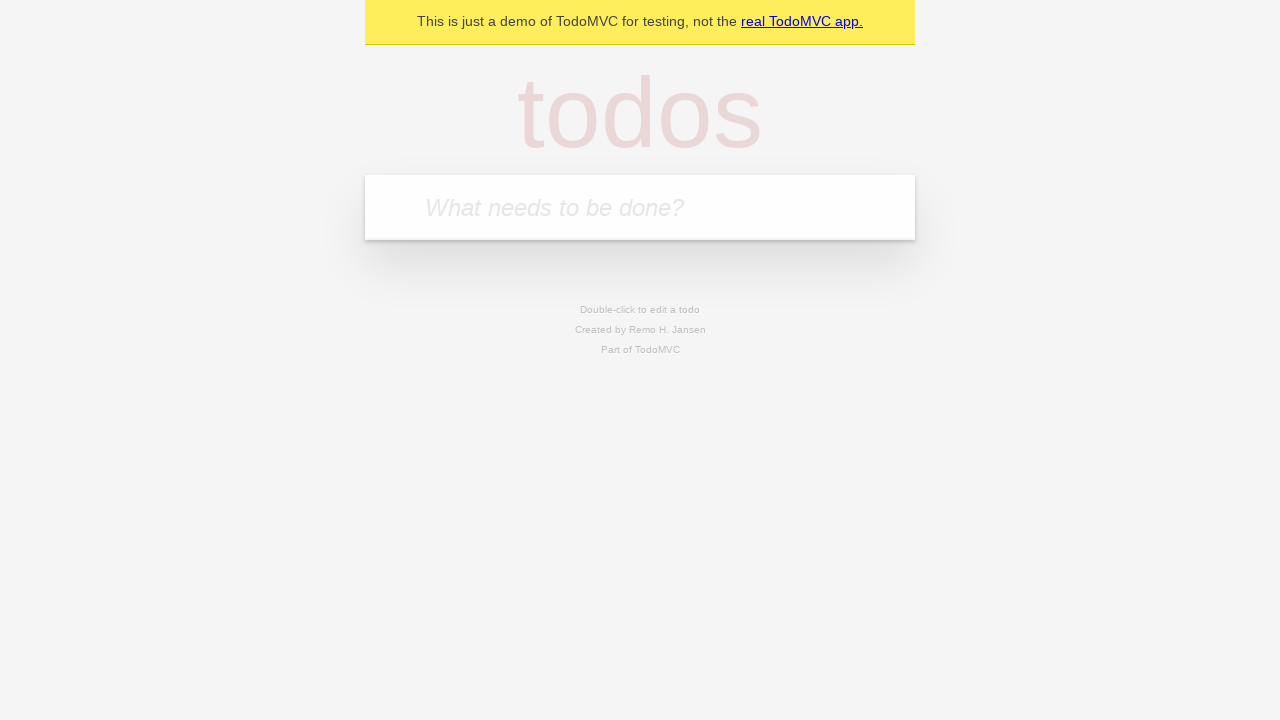

Filled todo input with 'buy some cheese' on internal:attr=[placeholder="What needs to be done?"i]
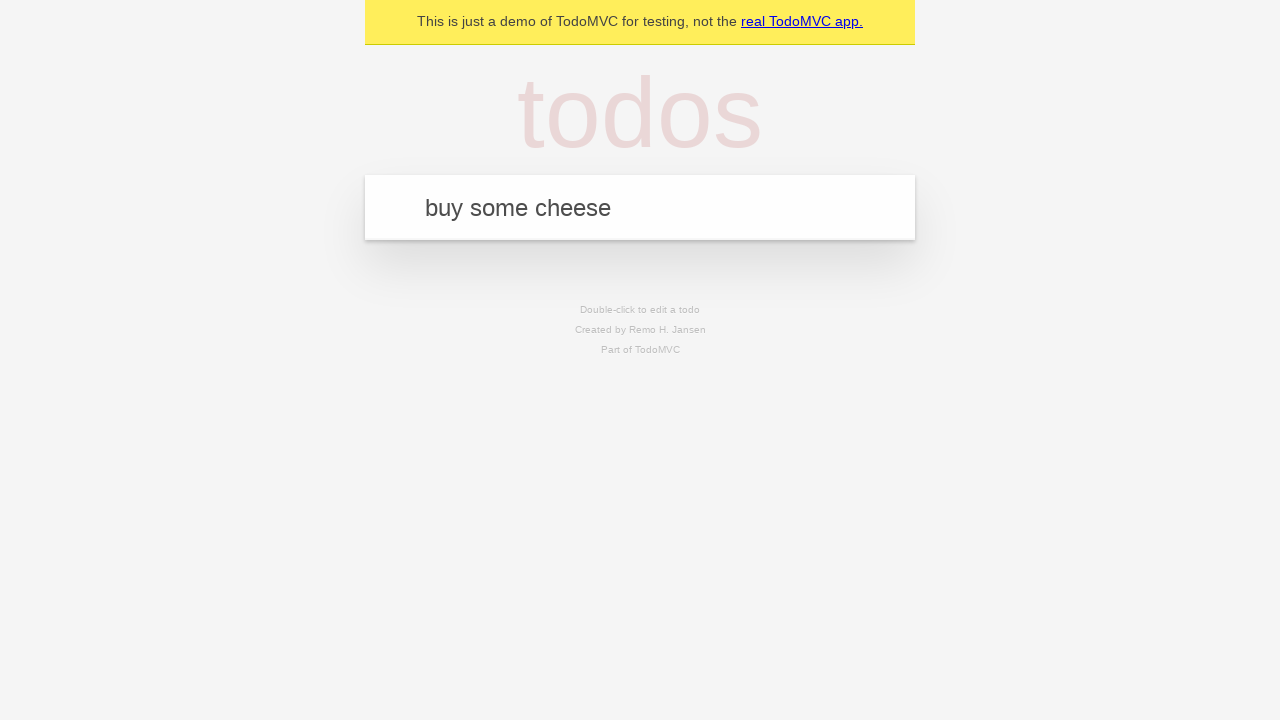

Pressed Enter to create todo 'buy some cheese' on internal:attr=[placeholder="What needs to be done?"i]
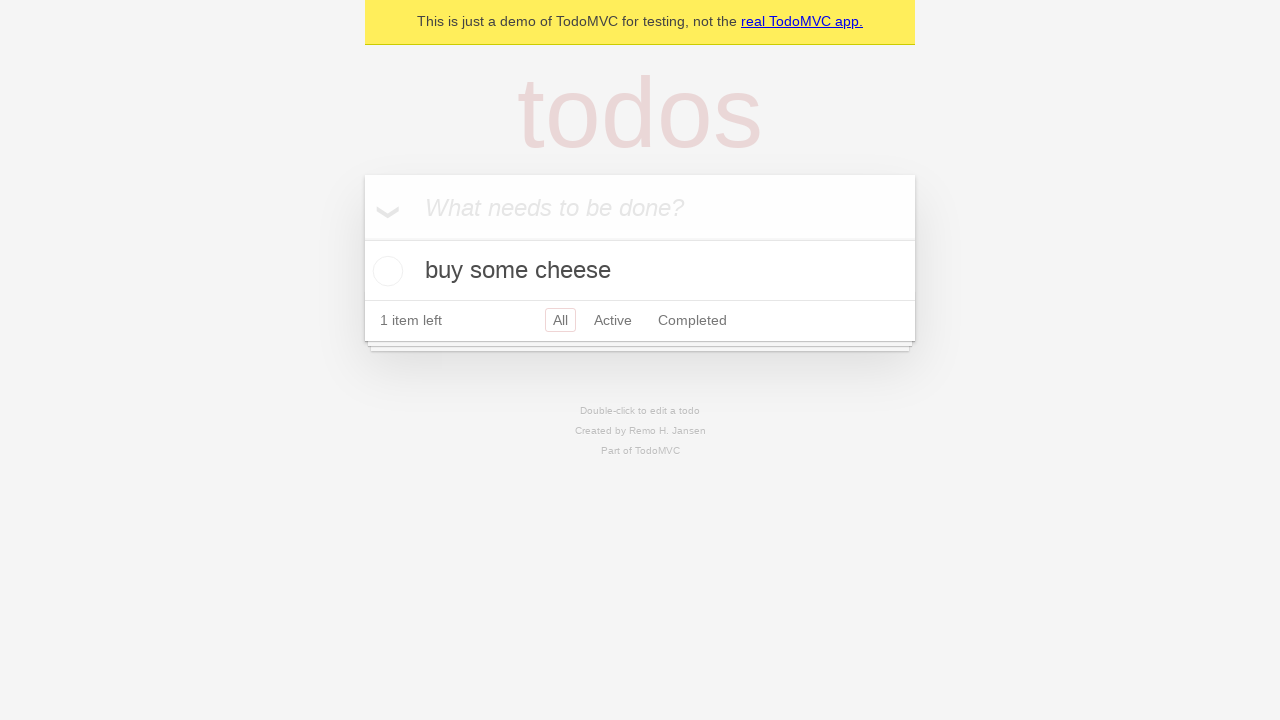

Filled todo input with 'feed the cat' on internal:attr=[placeholder="What needs to be done?"i]
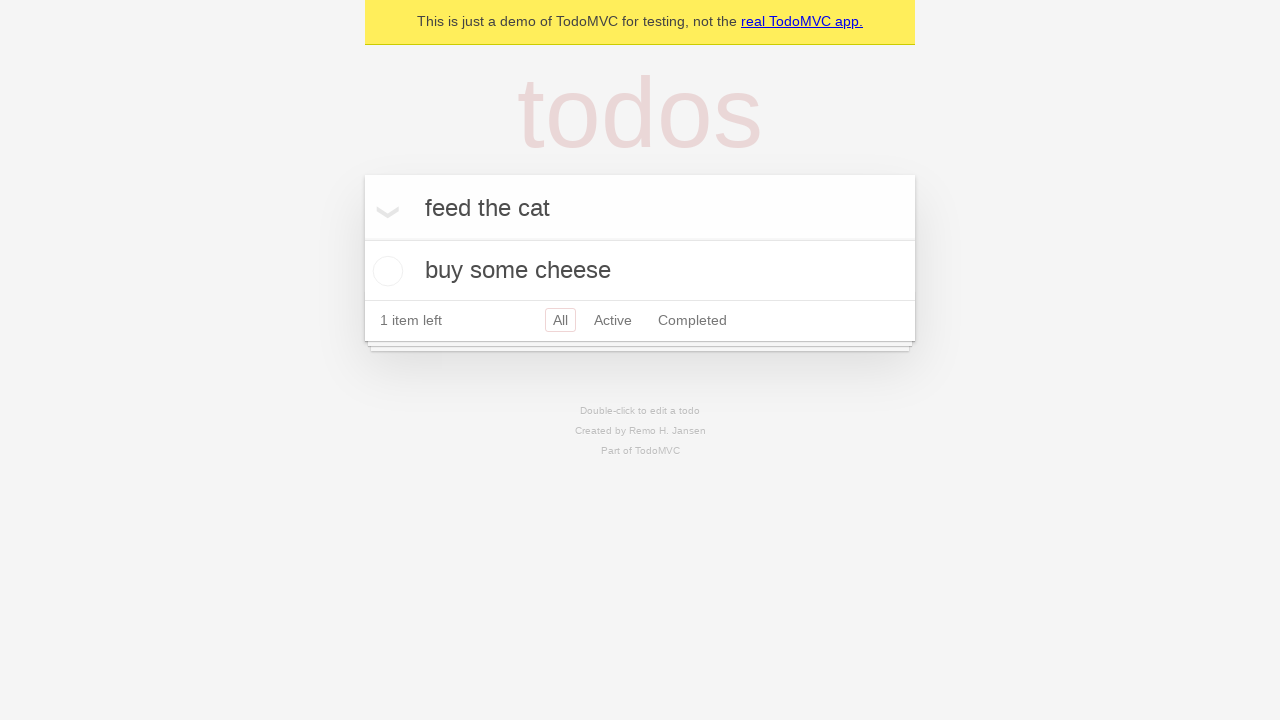

Pressed Enter to create todo 'feed the cat' on internal:attr=[placeholder="What needs to be done?"i]
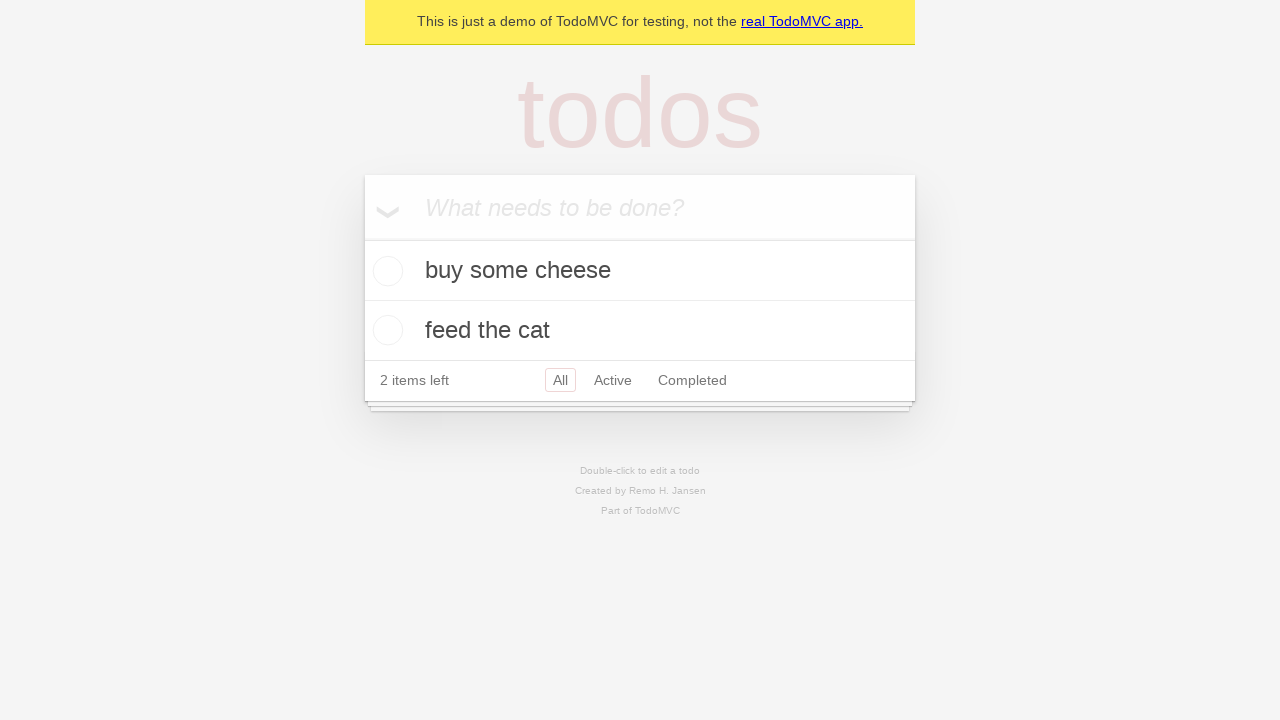

Filled todo input with 'book a doctors appointment' on internal:attr=[placeholder="What needs to be done?"i]
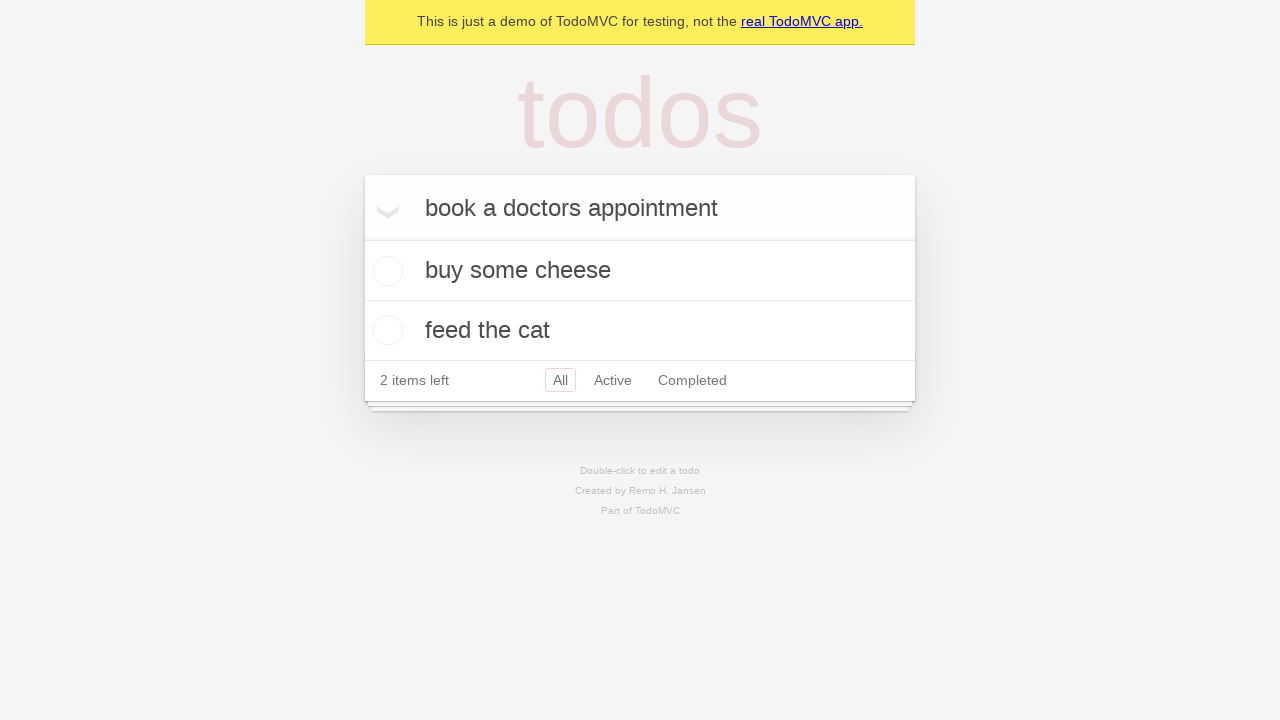

Pressed Enter to create todo 'book a doctors appointment' on internal:attr=[placeholder="What needs to be done?"i]
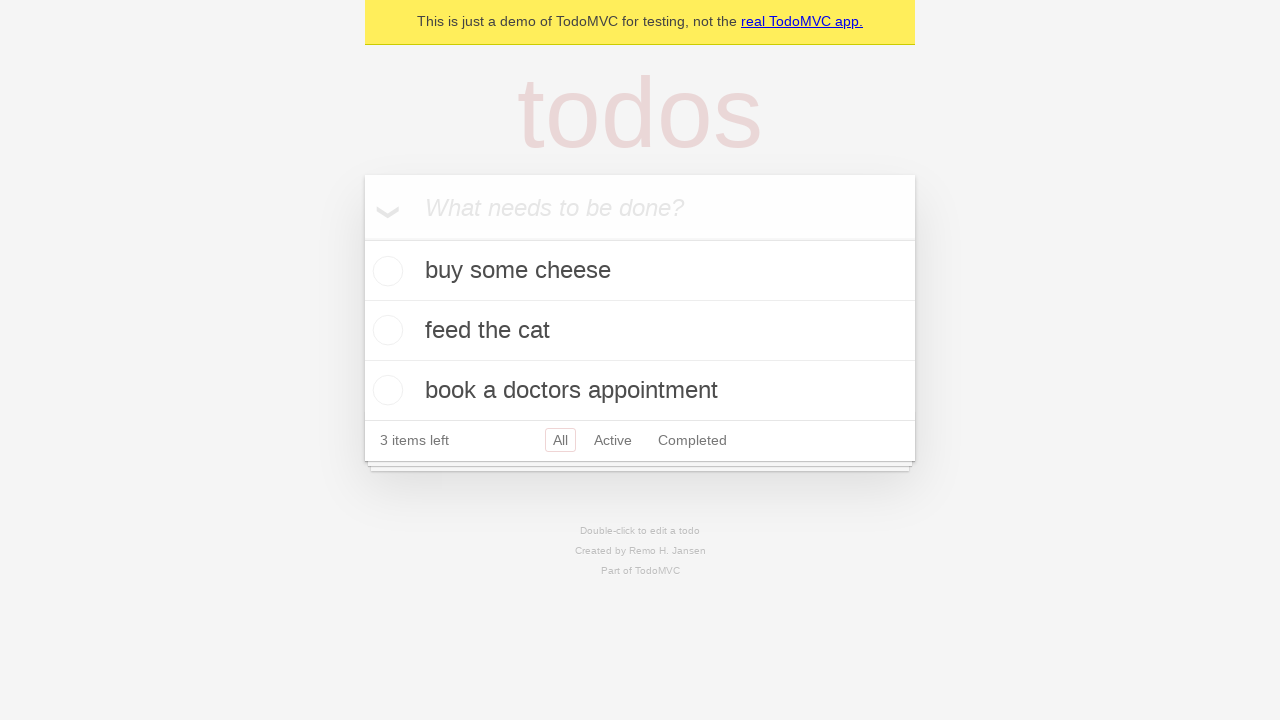

Waited for all 3 todos to appear on the page
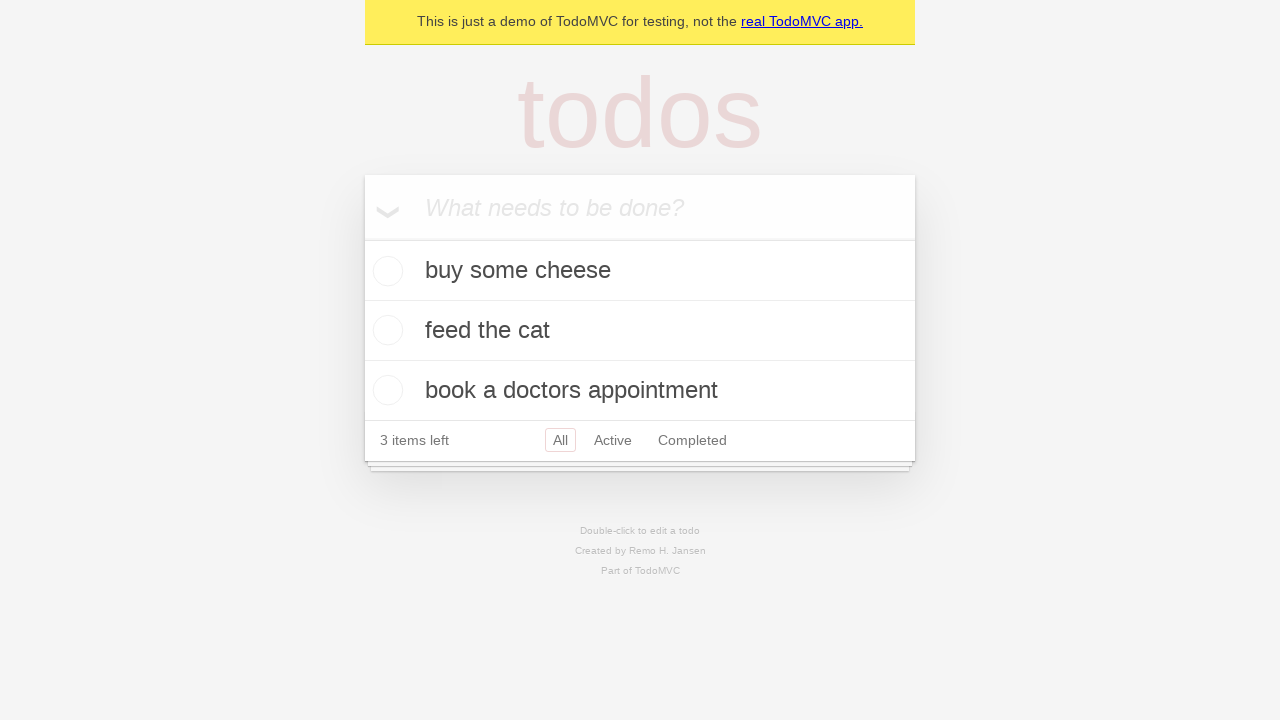

Clicked Active filter link at (613, 440) on internal:role=link[name="Active"i]
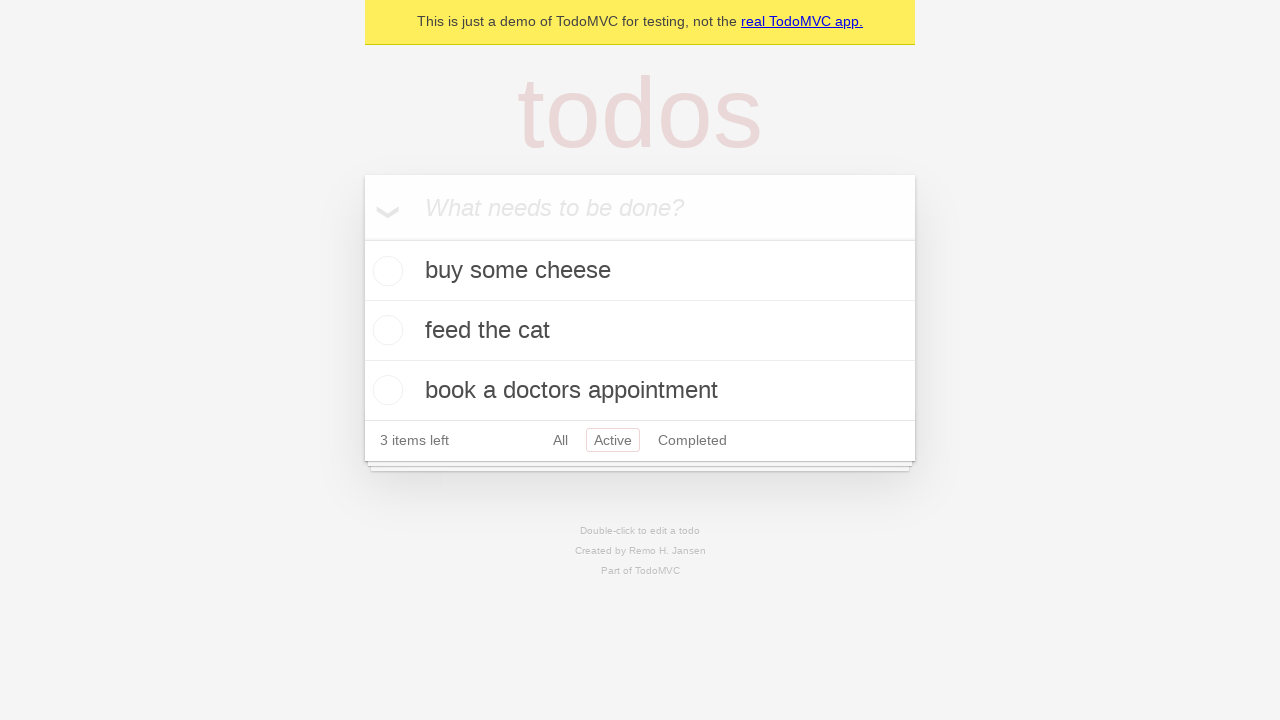

Clicked Completed filter link to verify it gets highlighted with selected class at (692, 440) on internal:role=link[name="Completed"i]
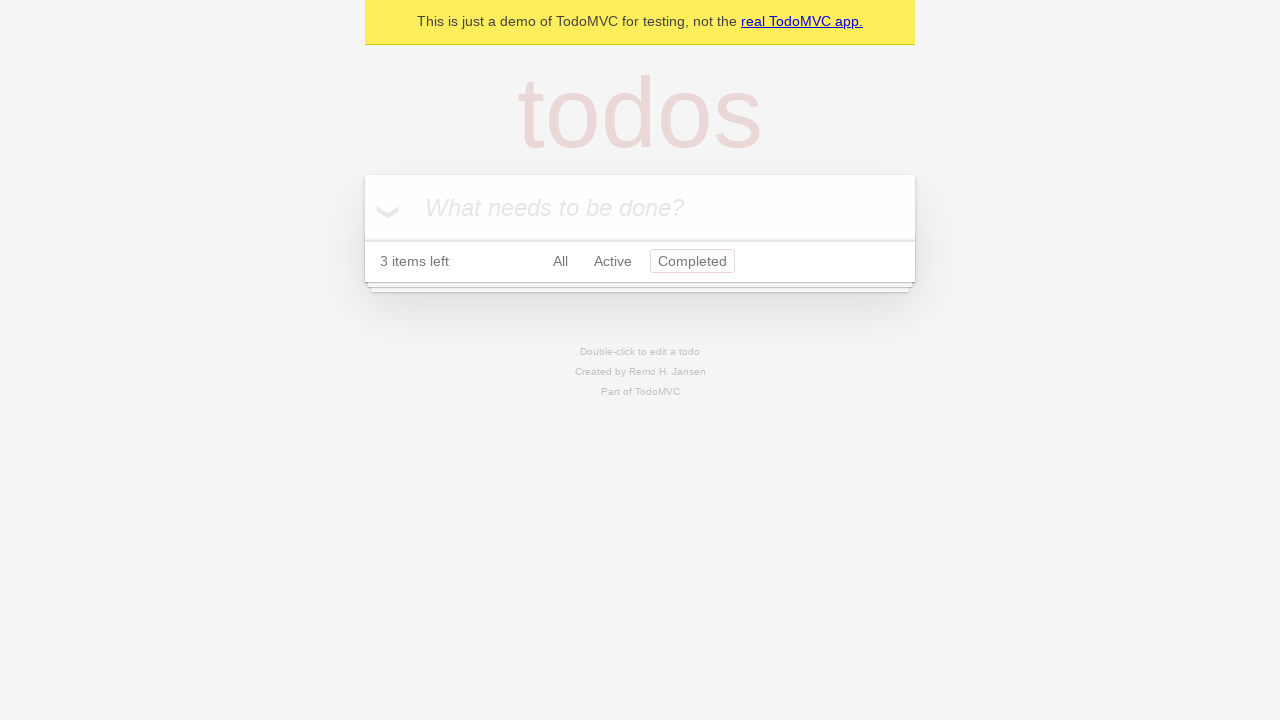

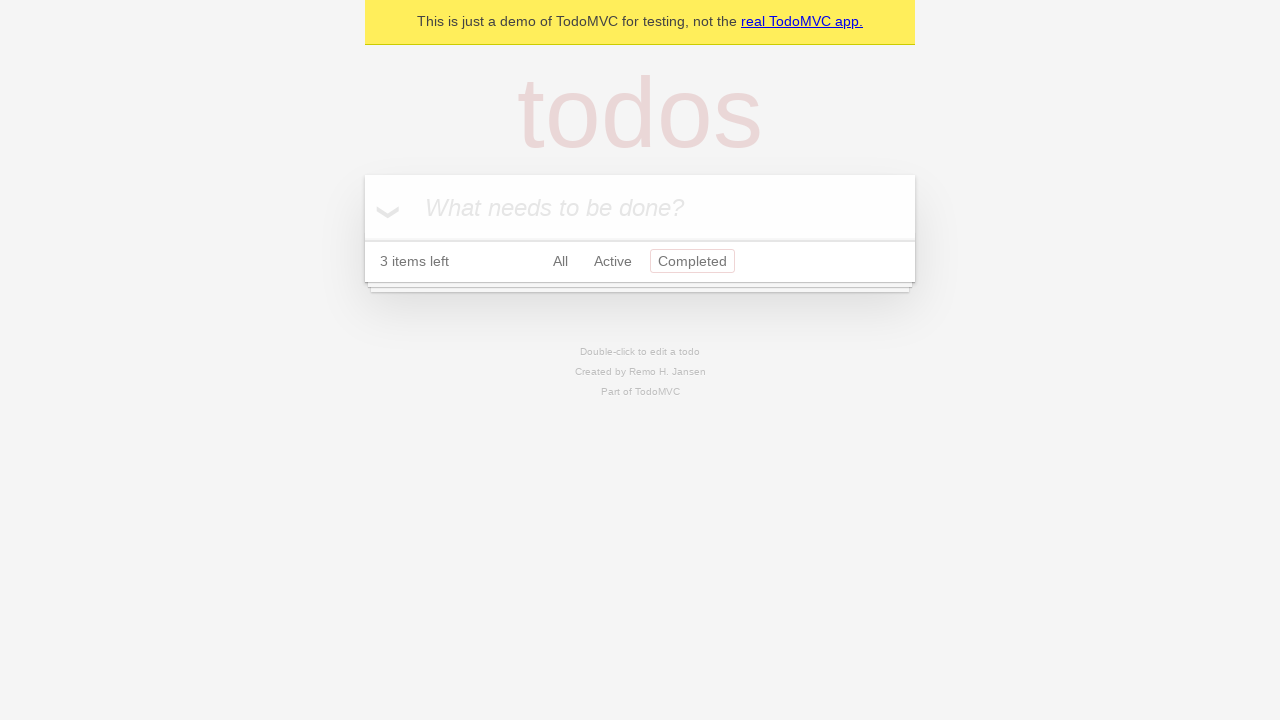